Navigates to W3Schools website and manipulates the browser window position and size, demonstrating window management capabilities.

Starting URL: https://www.w3schools.com

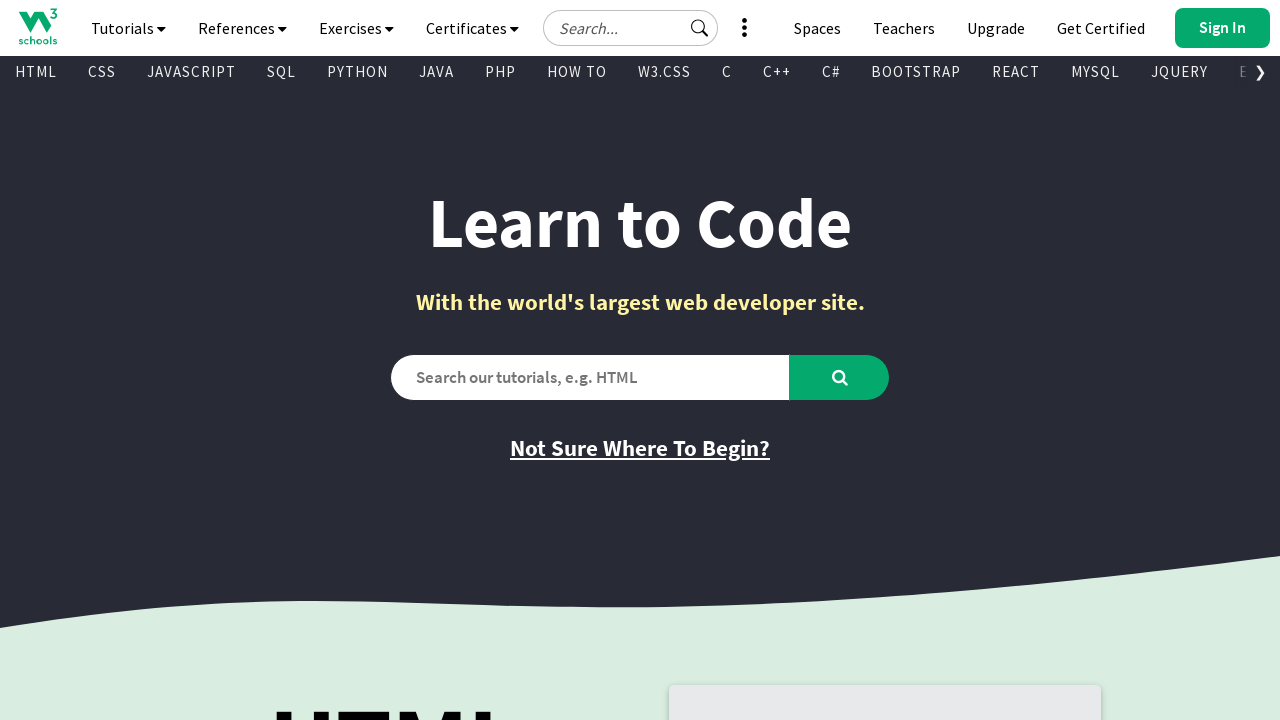

Navigated to W3Schools website
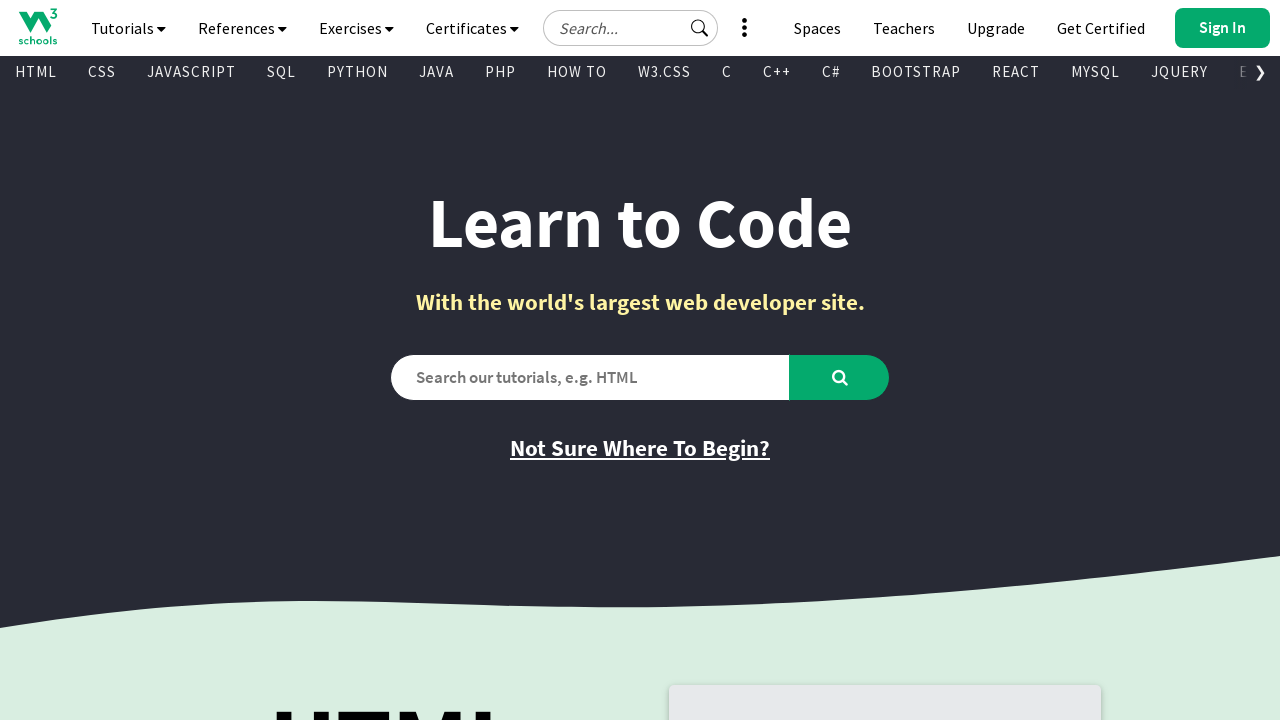

Retrieved current viewport size: 1280x720
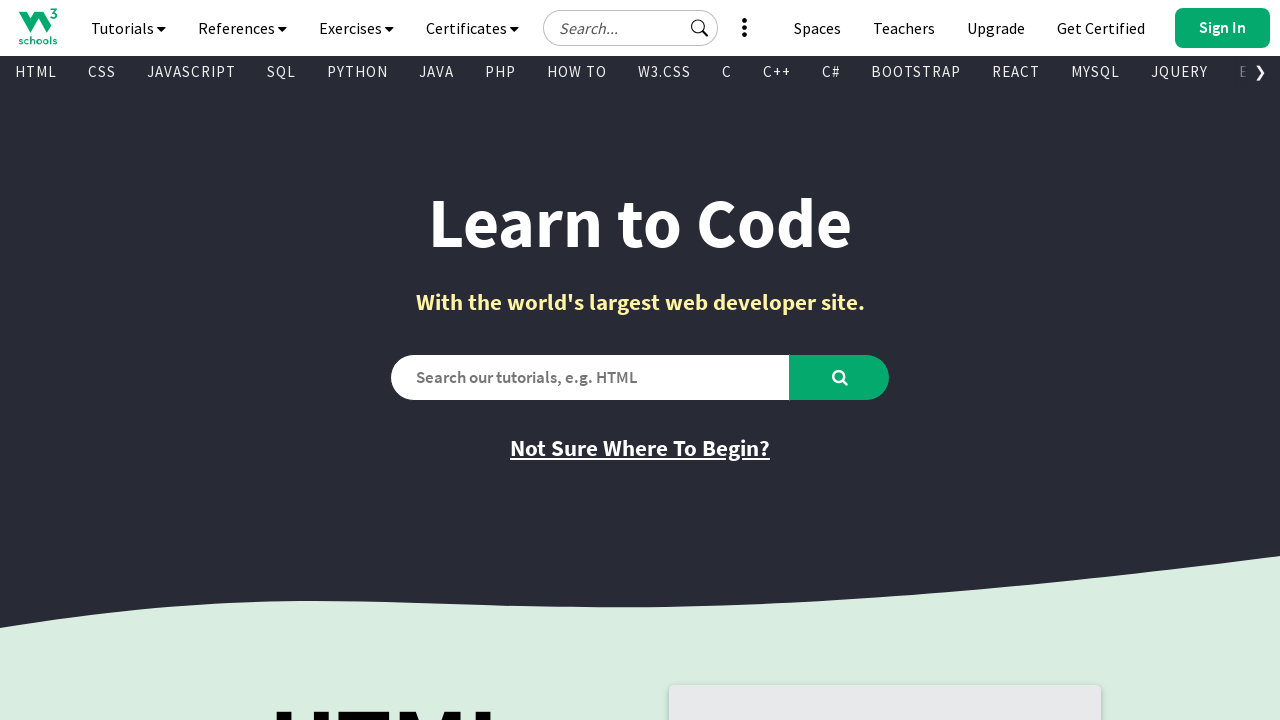

Set viewport size to 600x600 pixels
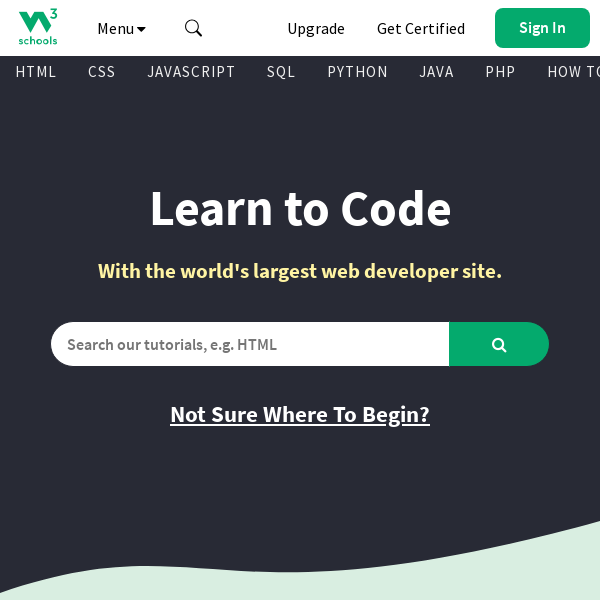

Waited 1 second for viewport change to be applied
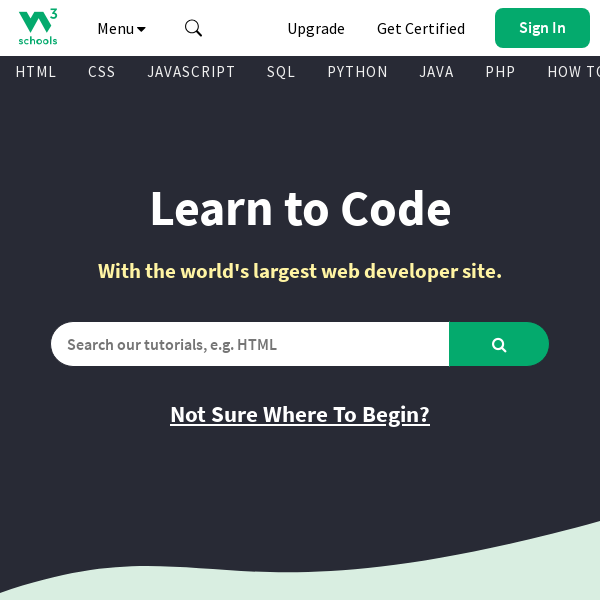

Verified page loaded correctly by confirming body element is present
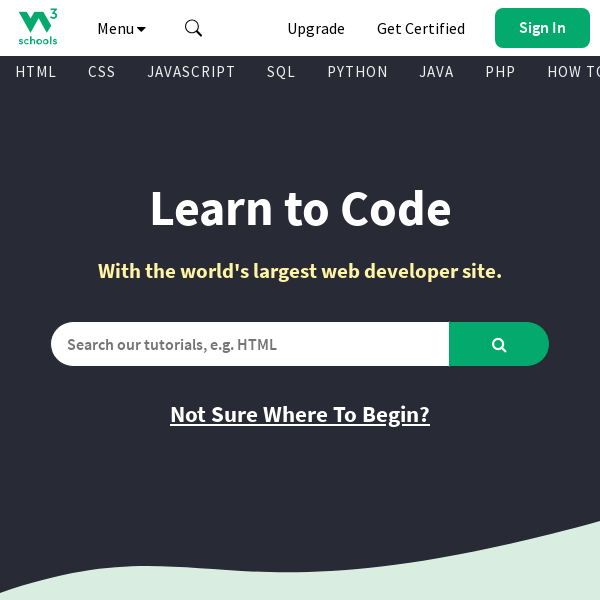

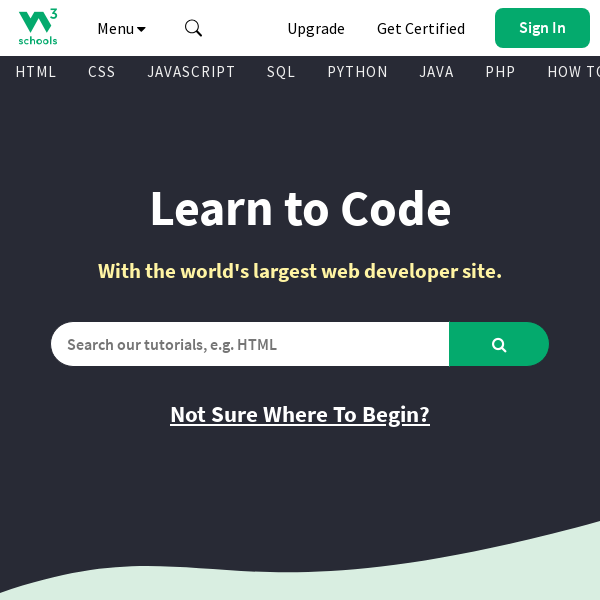